Tests Python.org search functionality by entering a search query and submitting the form

Starting URL: http://www.python.org

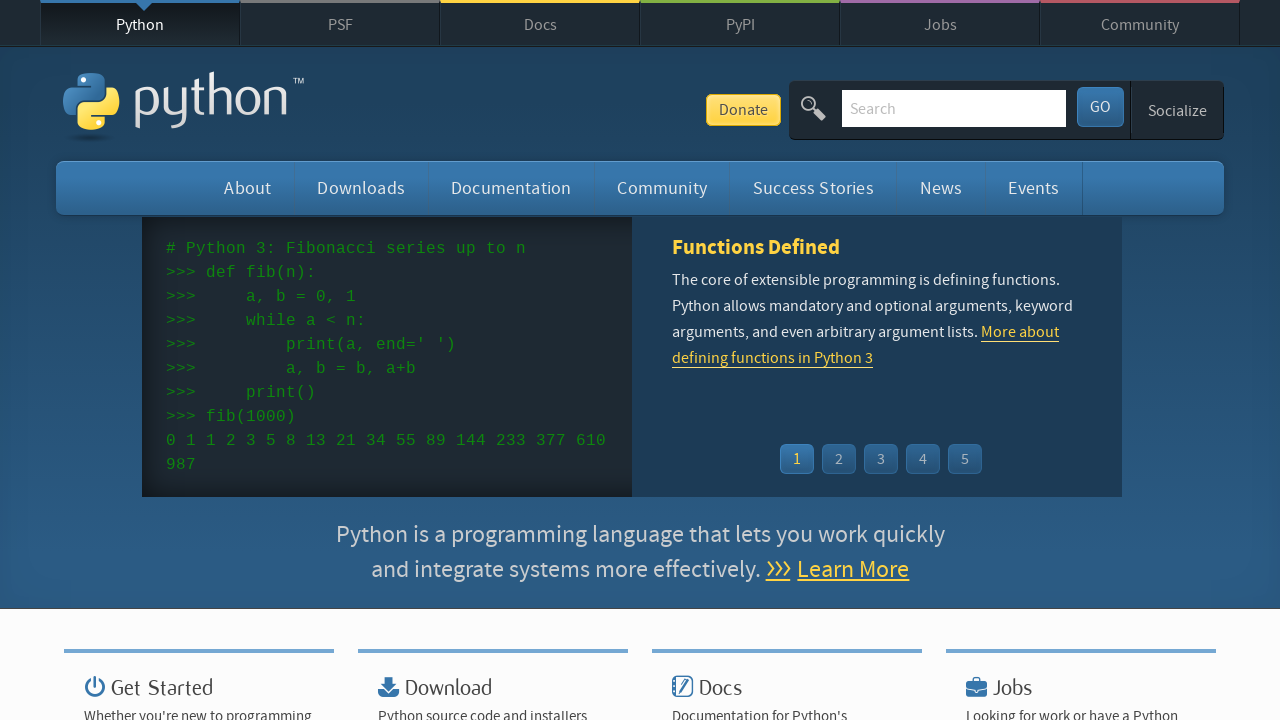

Verified page title contains 'Python'
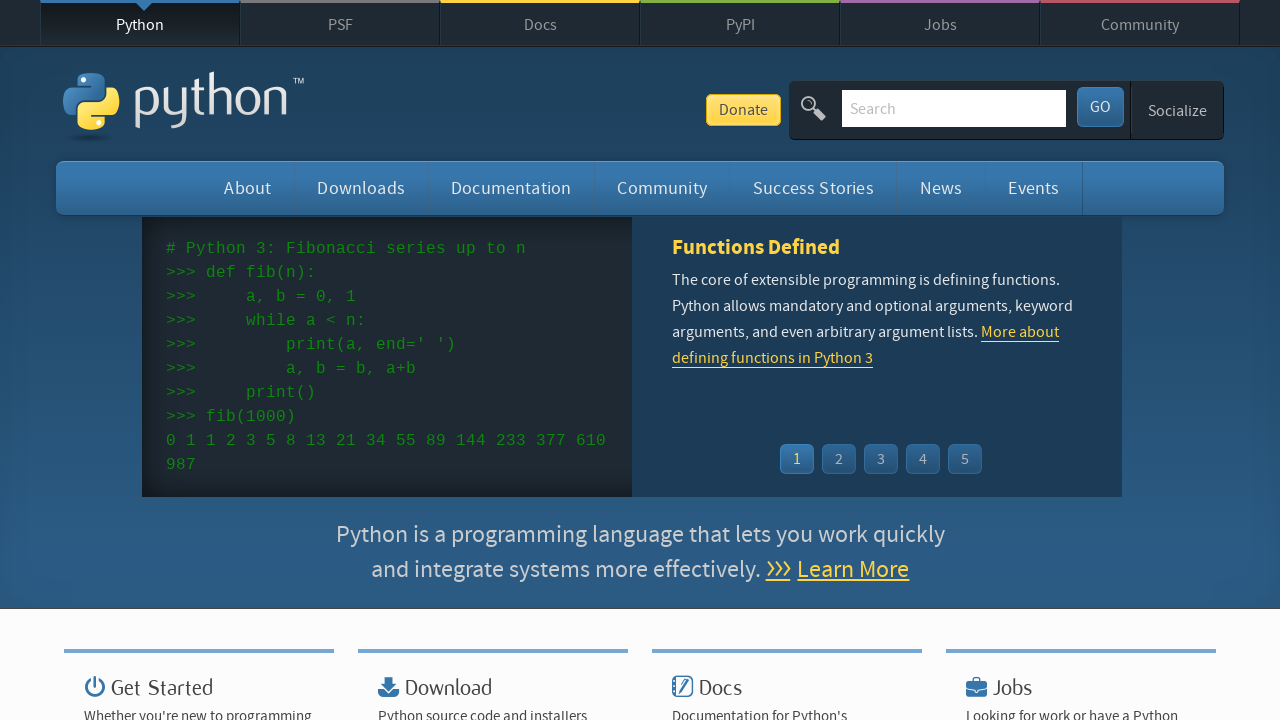

Filled search input with 'pycon' on input[name='q']
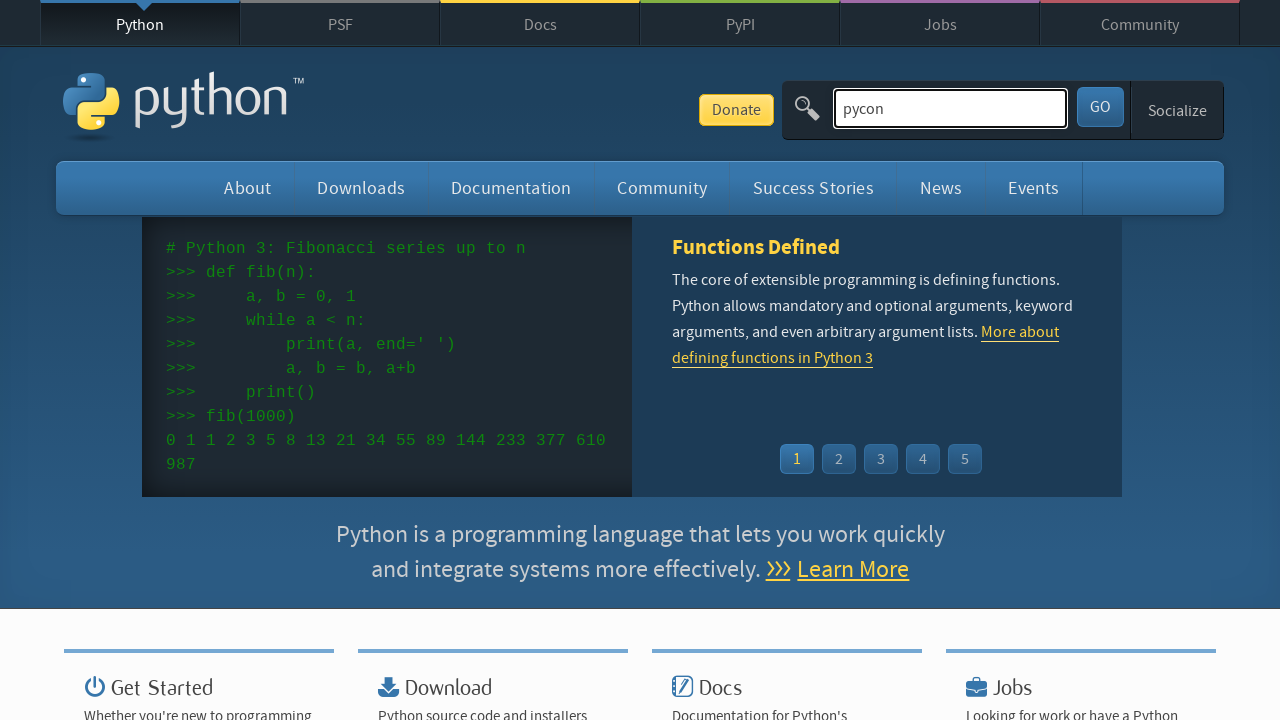

Pressed Enter to submit search form on input[name='q']
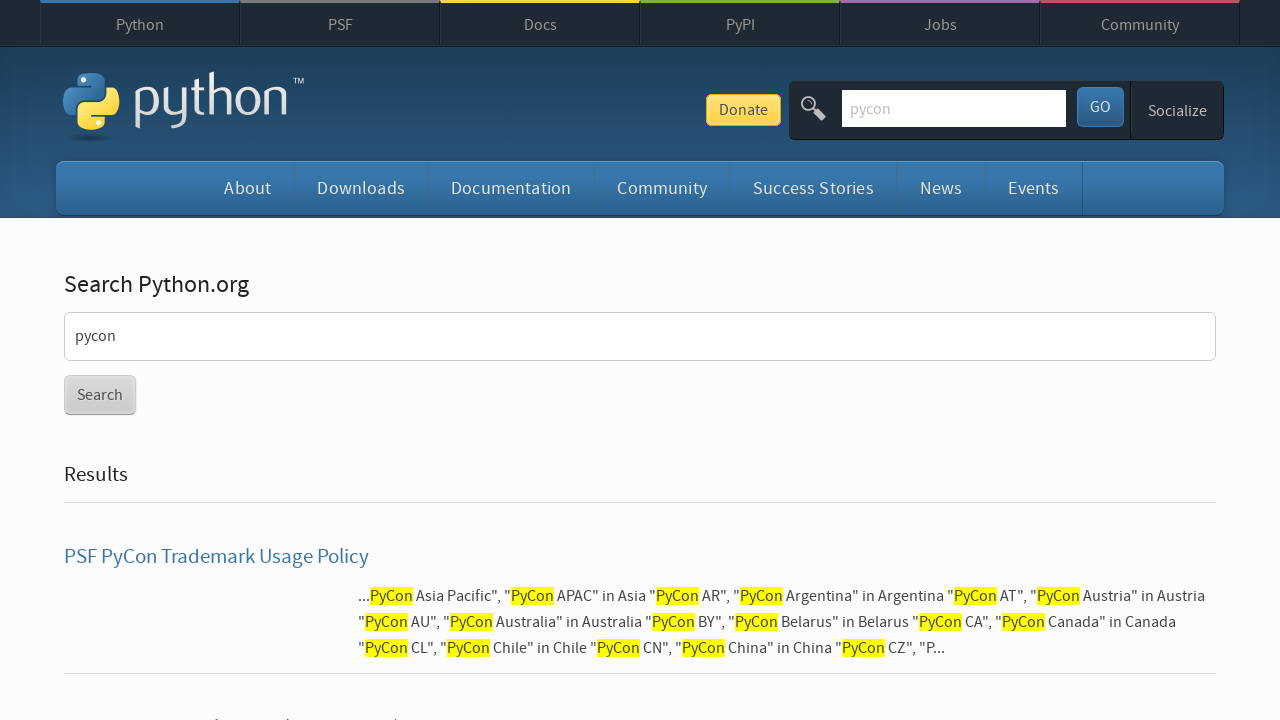

Waited for network idle after search submission
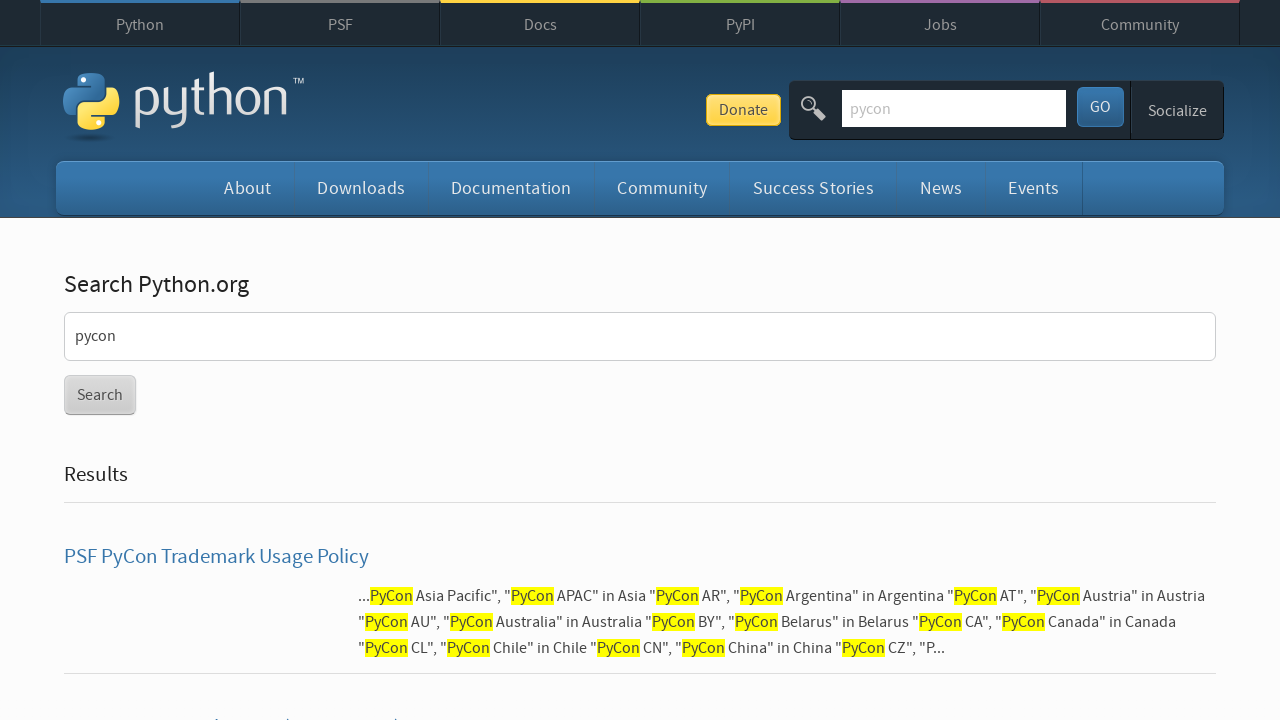

Verified search returned results (no 'No results found' message)
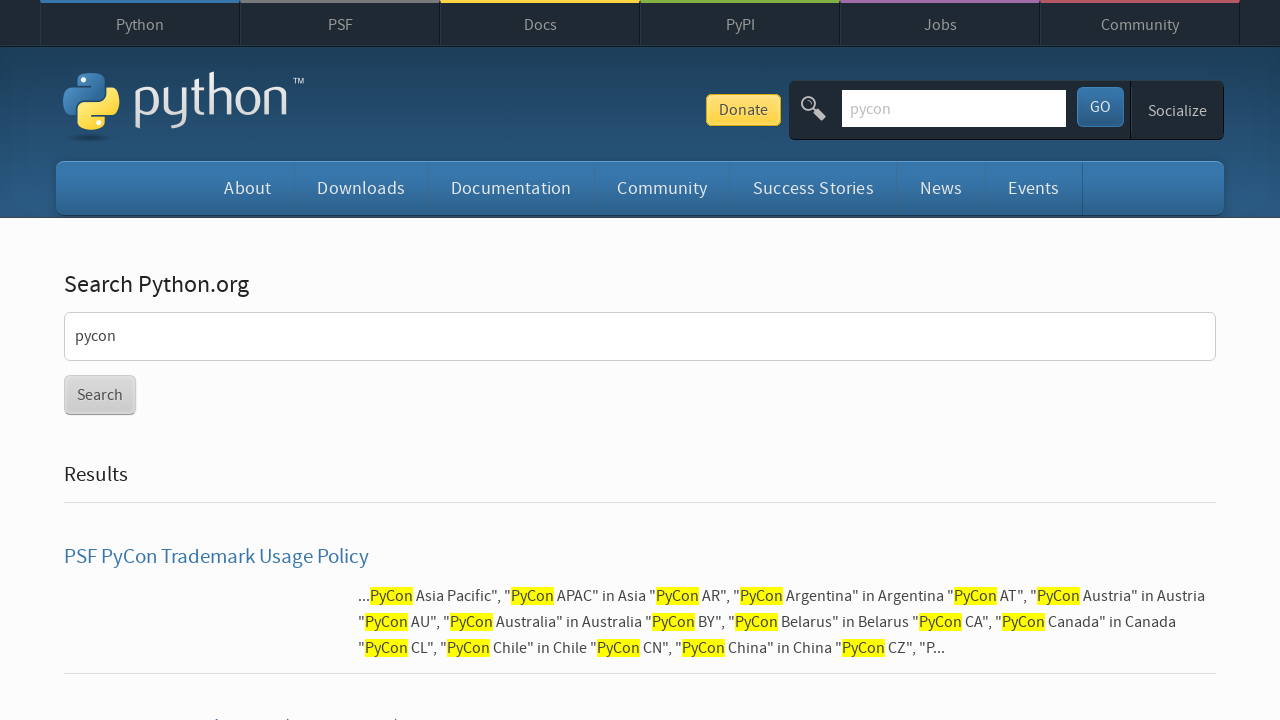

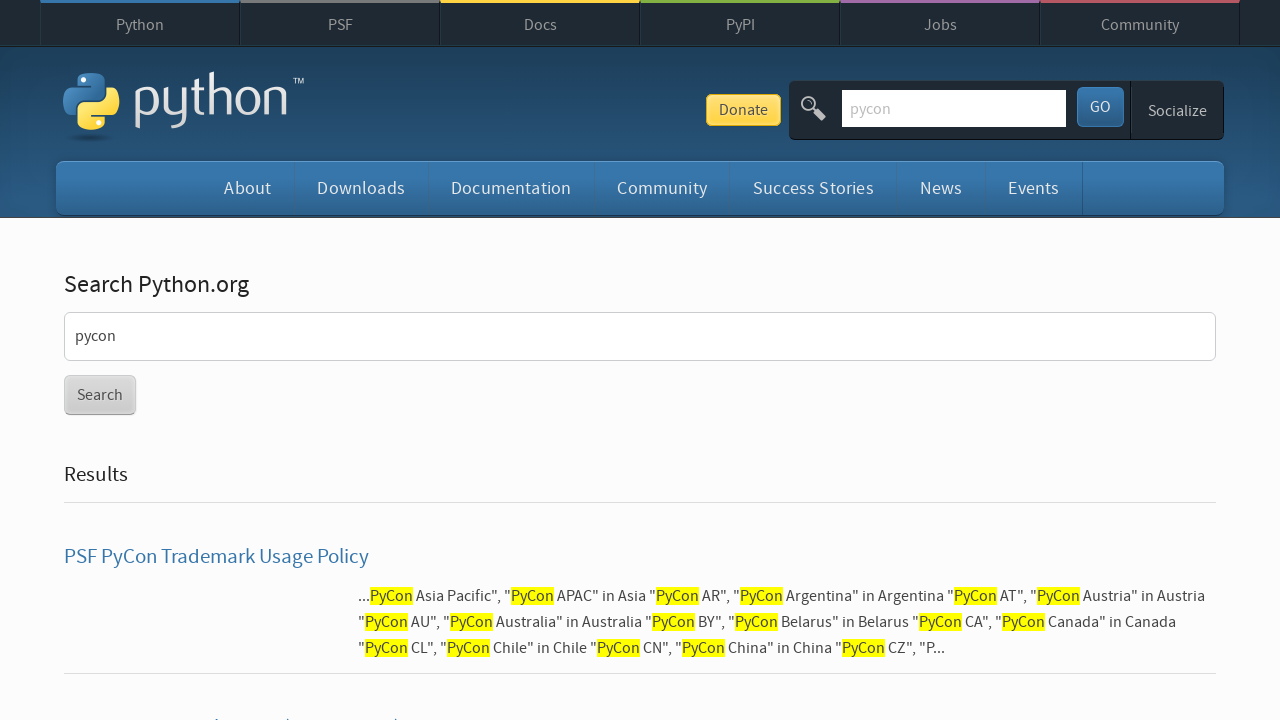